Tests finding a link by calculated mathematical text, clicking it, then filling out a form with personal information (first name, last name, city, country) and submitting it to trigger an alert.

Starting URL: http://suninjuly.github.io/find_link_text

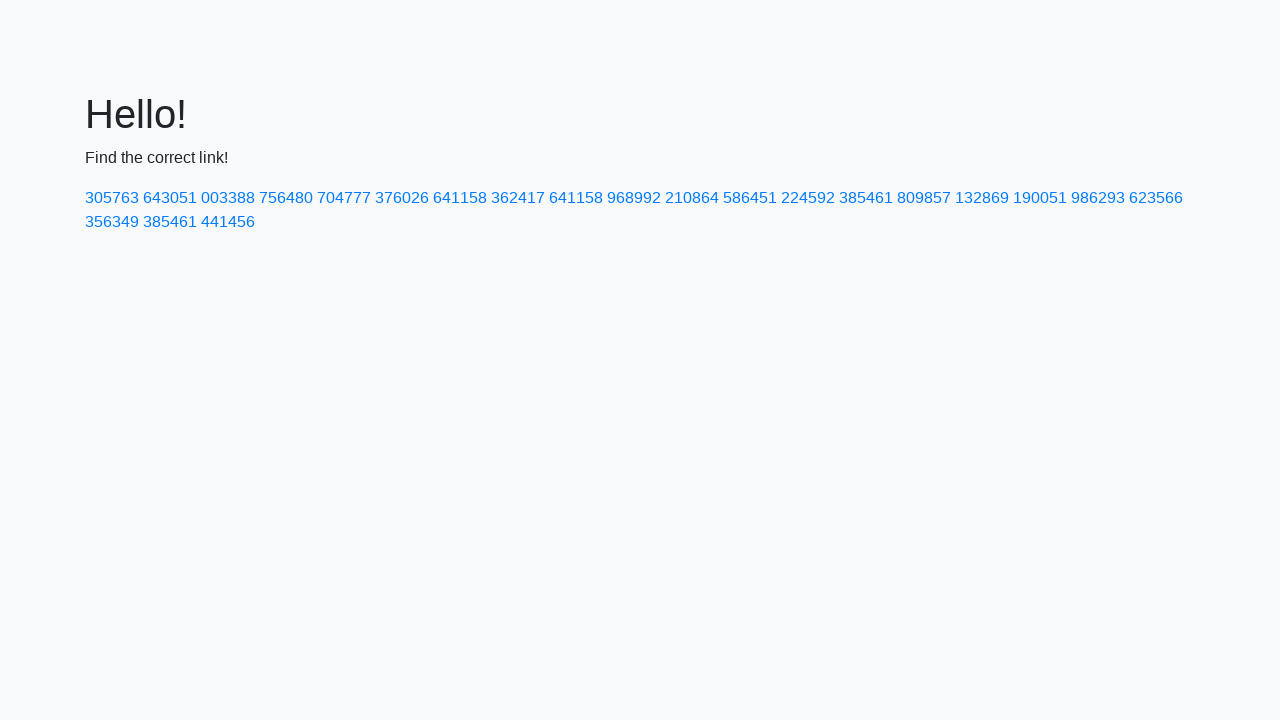

Clicked link with calculated text: 224592 at (808, 198) on text=224592
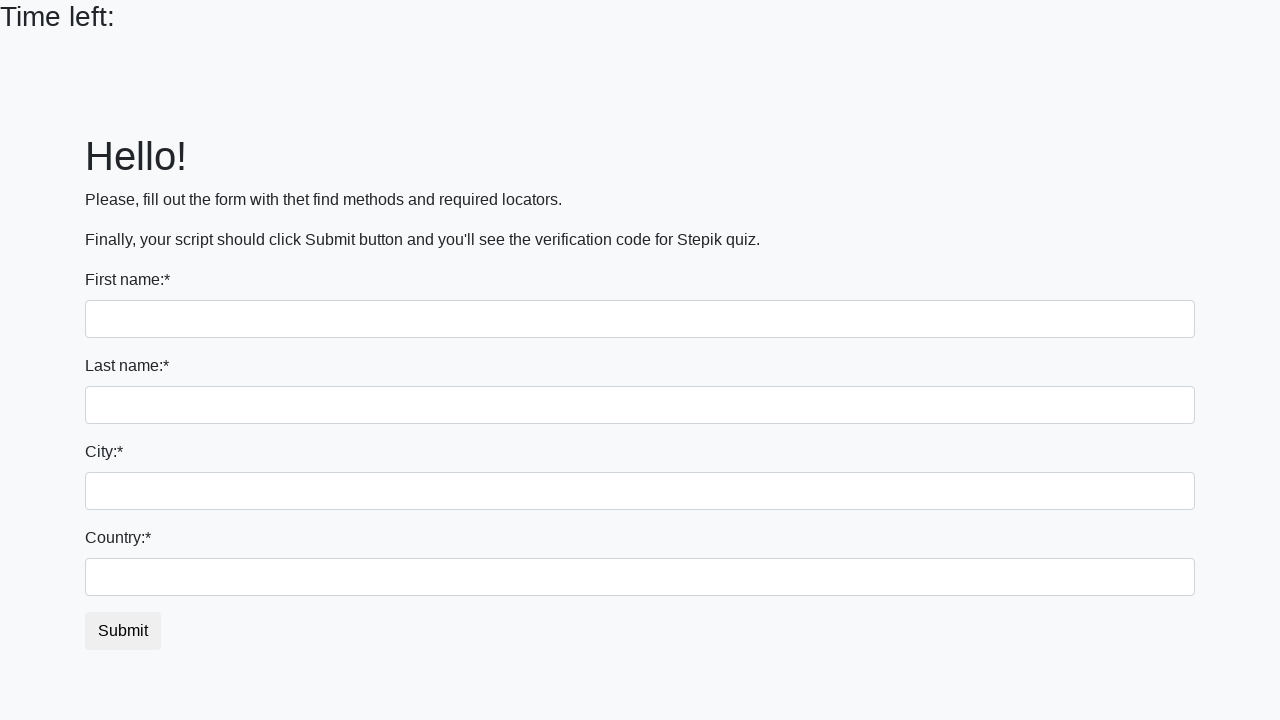

Filled first name field with 'Ivan' on input
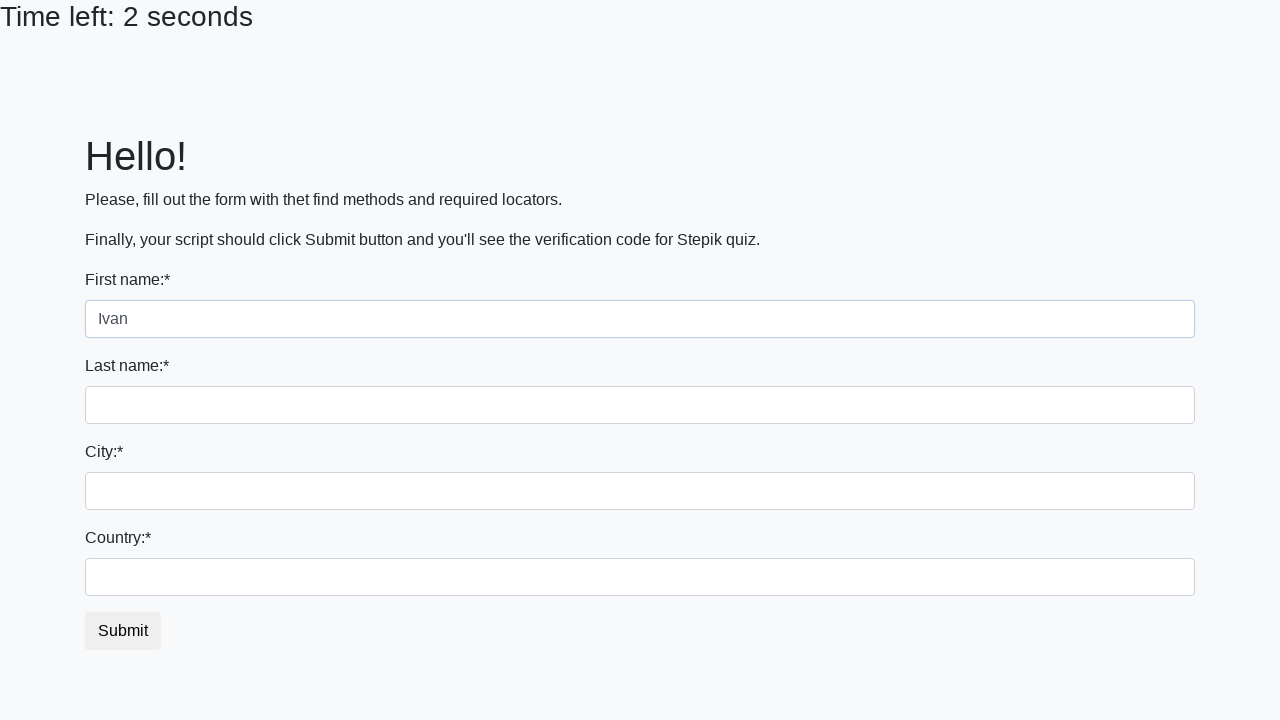

Filled last name field with 'Petrov' on input[name='last_name']
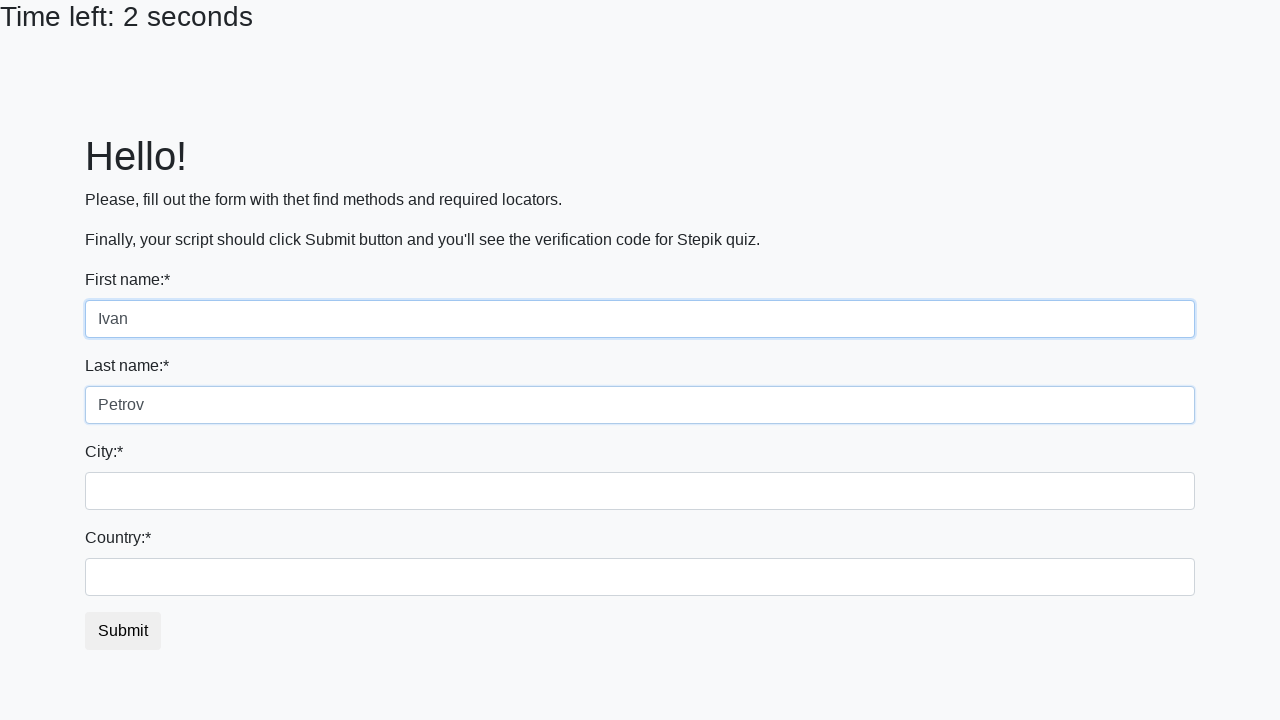

Filled city field with 'Smolensk' on .form-control.city
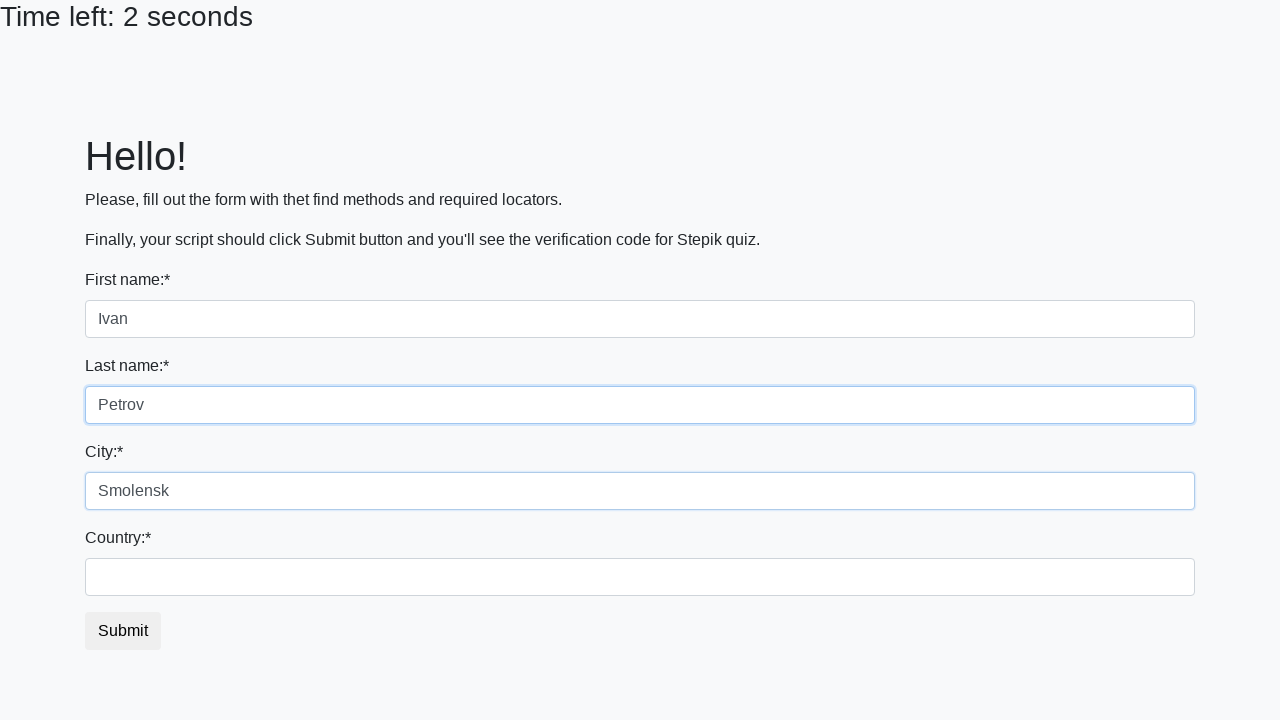

Filled country field with 'Russia' on #country
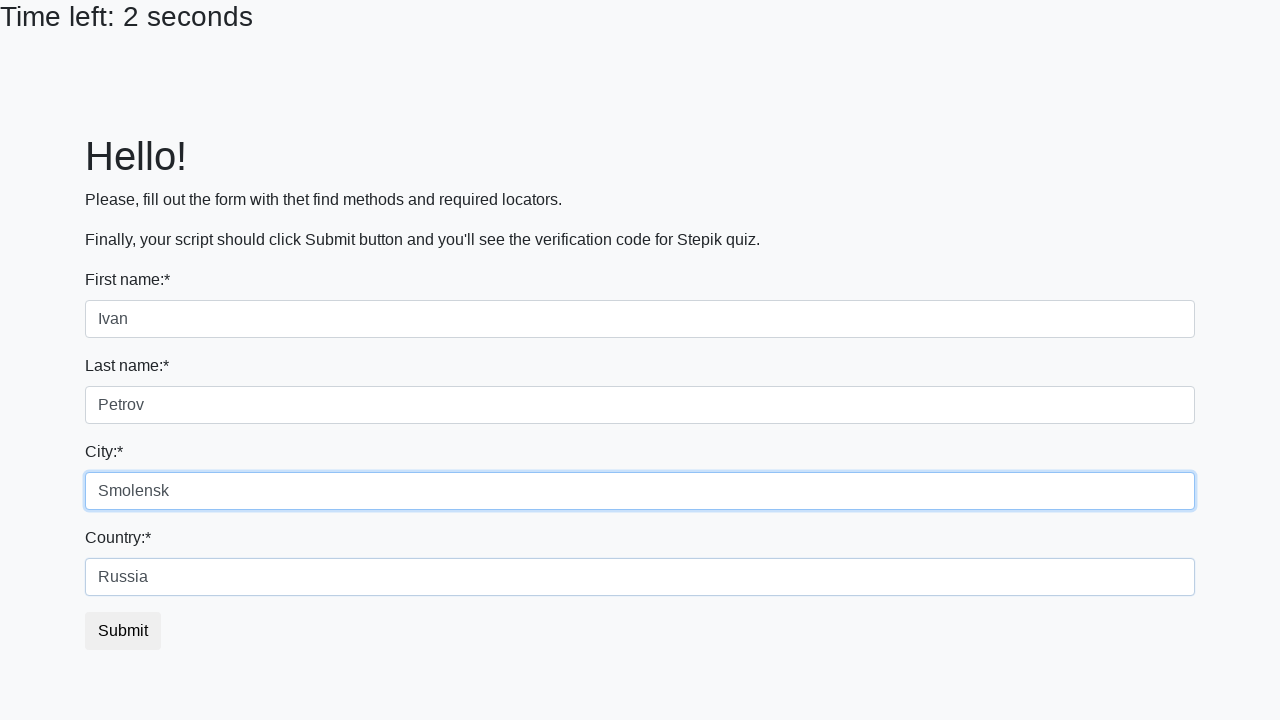

Clicked submit button at (123, 631) on button.btn
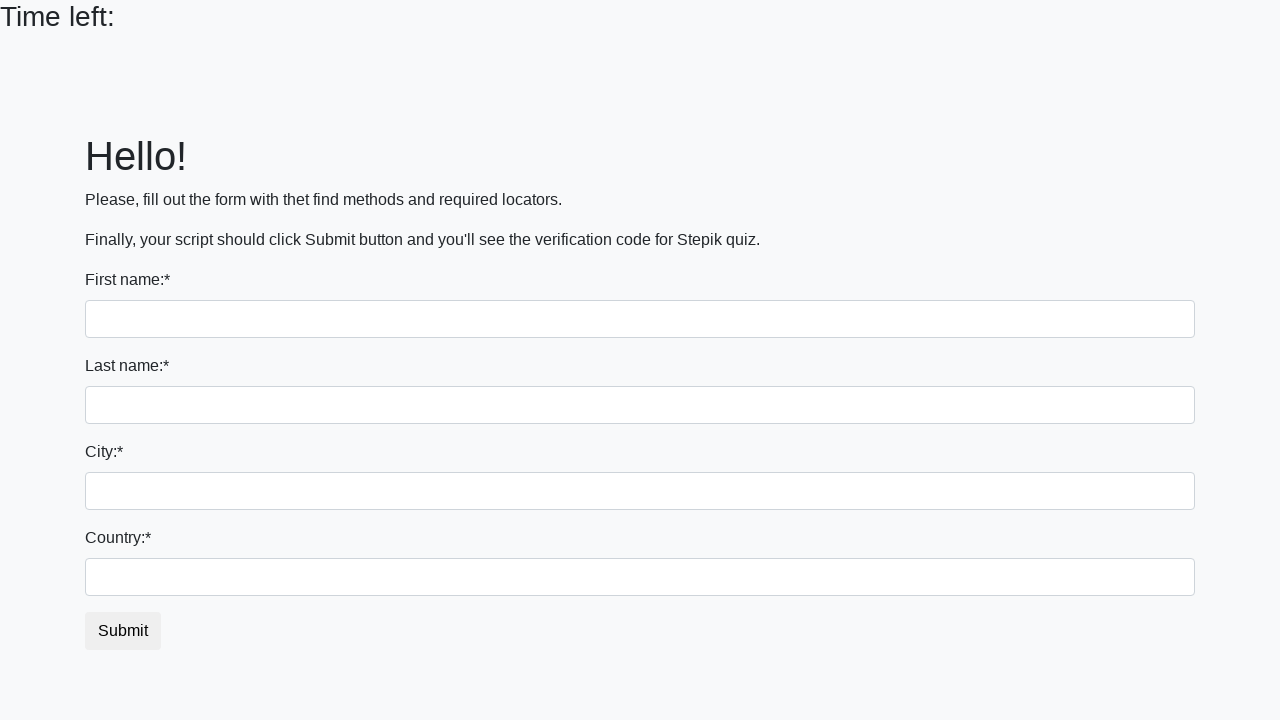

Alert dialog accepted
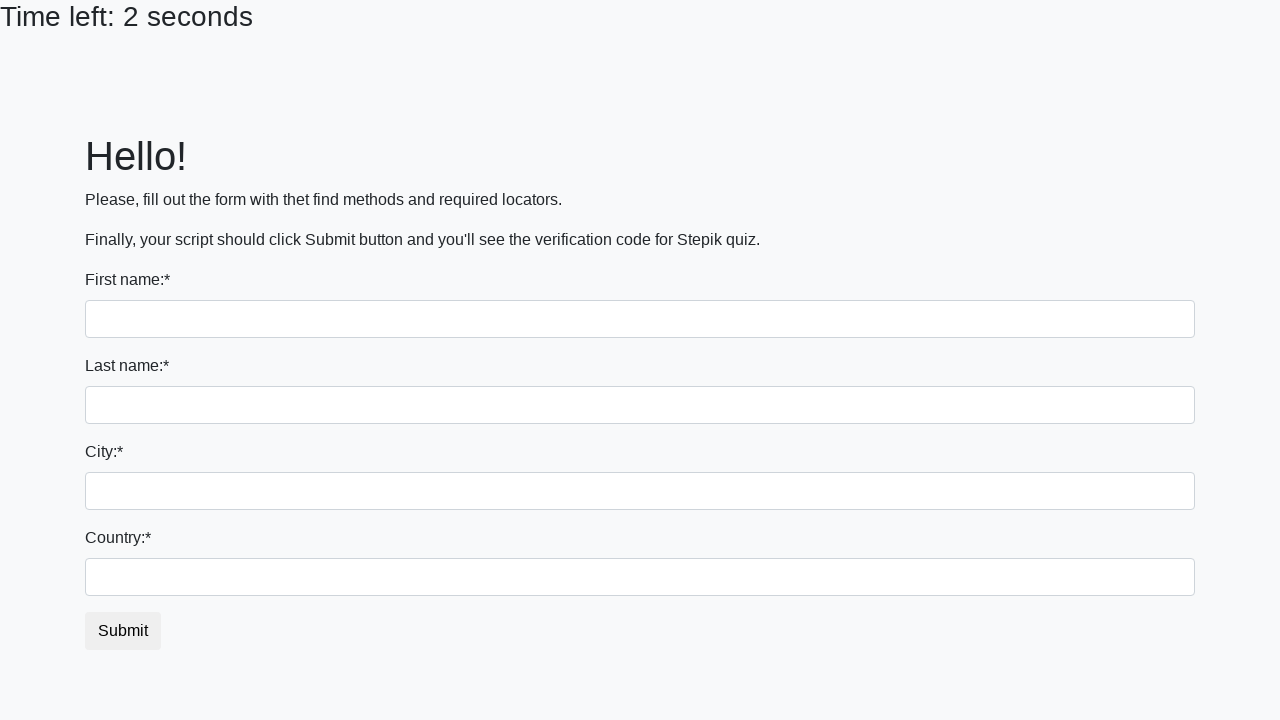

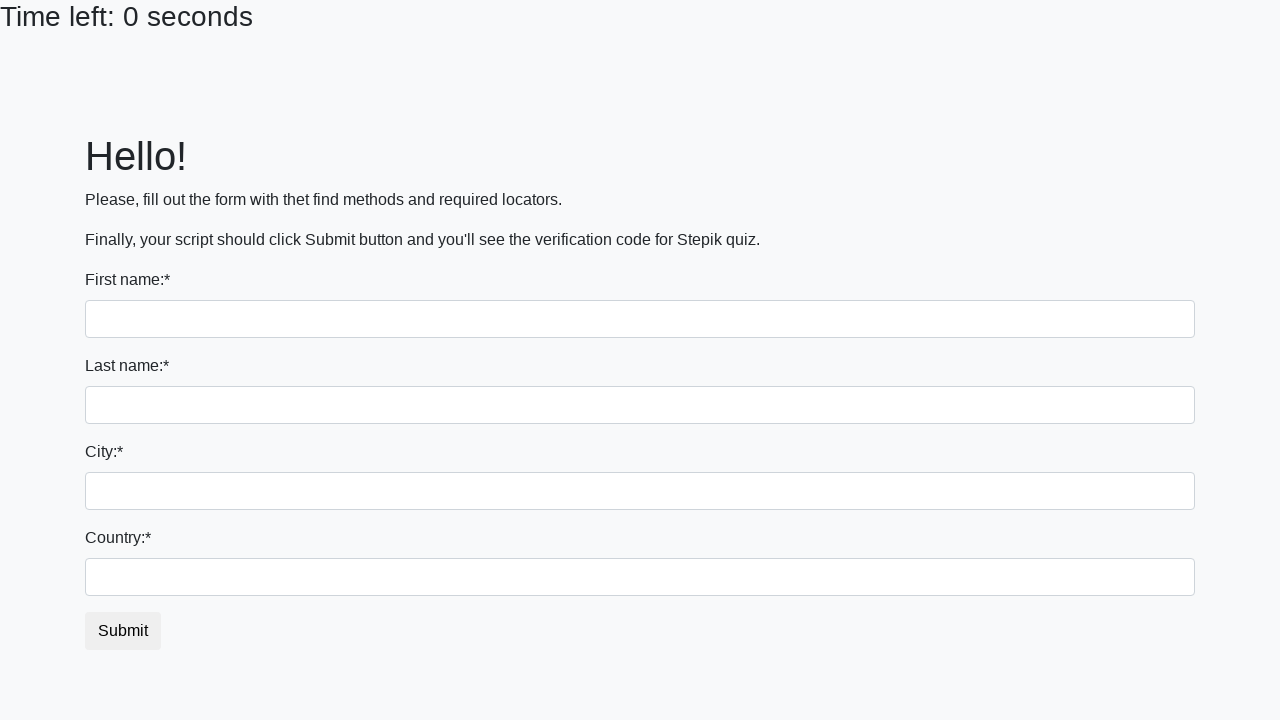